Tests filtering to display all items after applying other filters

Starting URL: https://demo.playwright.dev/todomvc

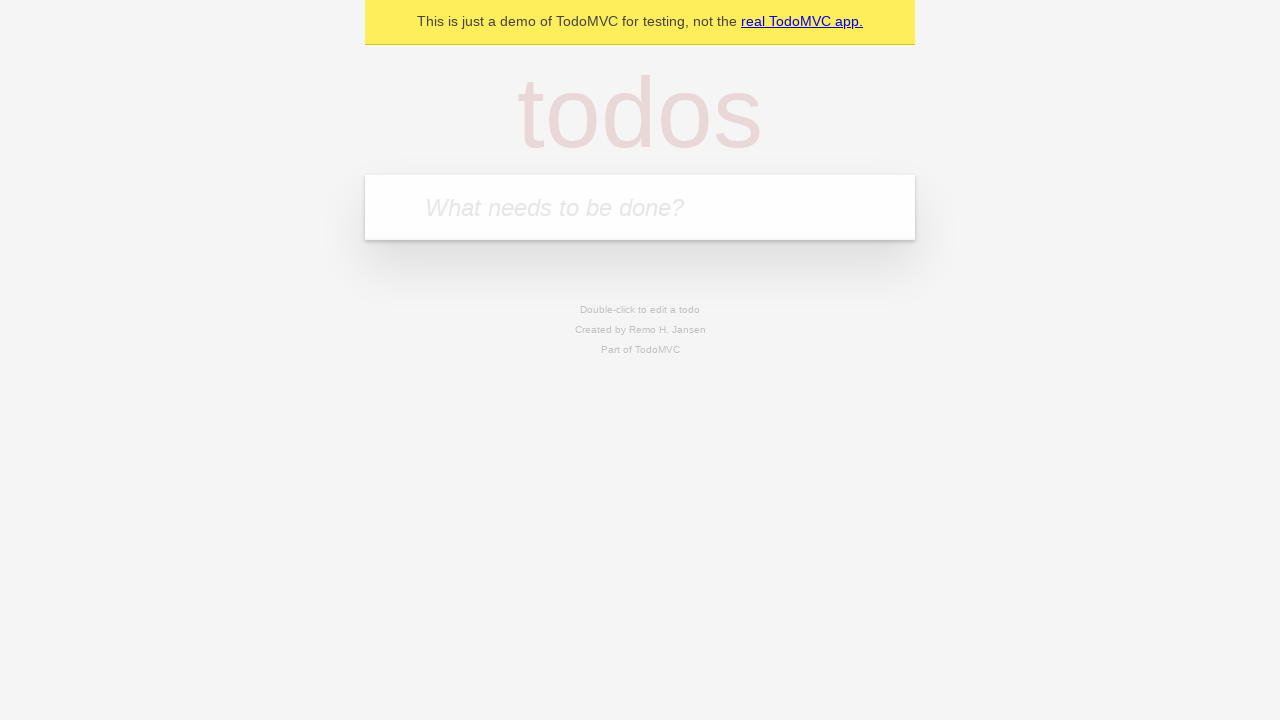

Filled todo input with 'buy some cheese' on internal:attr=[placeholder="What needs to be done?"i]
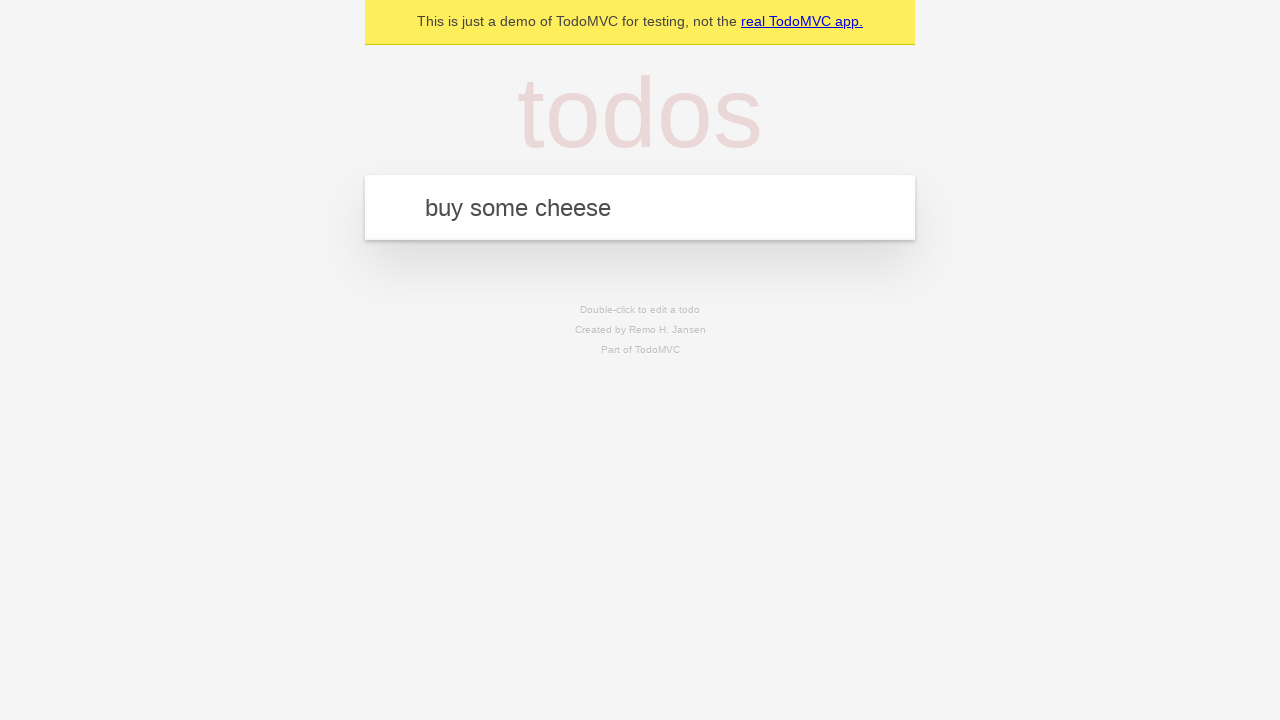

Pressed Enter to add todo 'buy some cheese' on internal:attr=[placeholder="What needs to be done?"i]
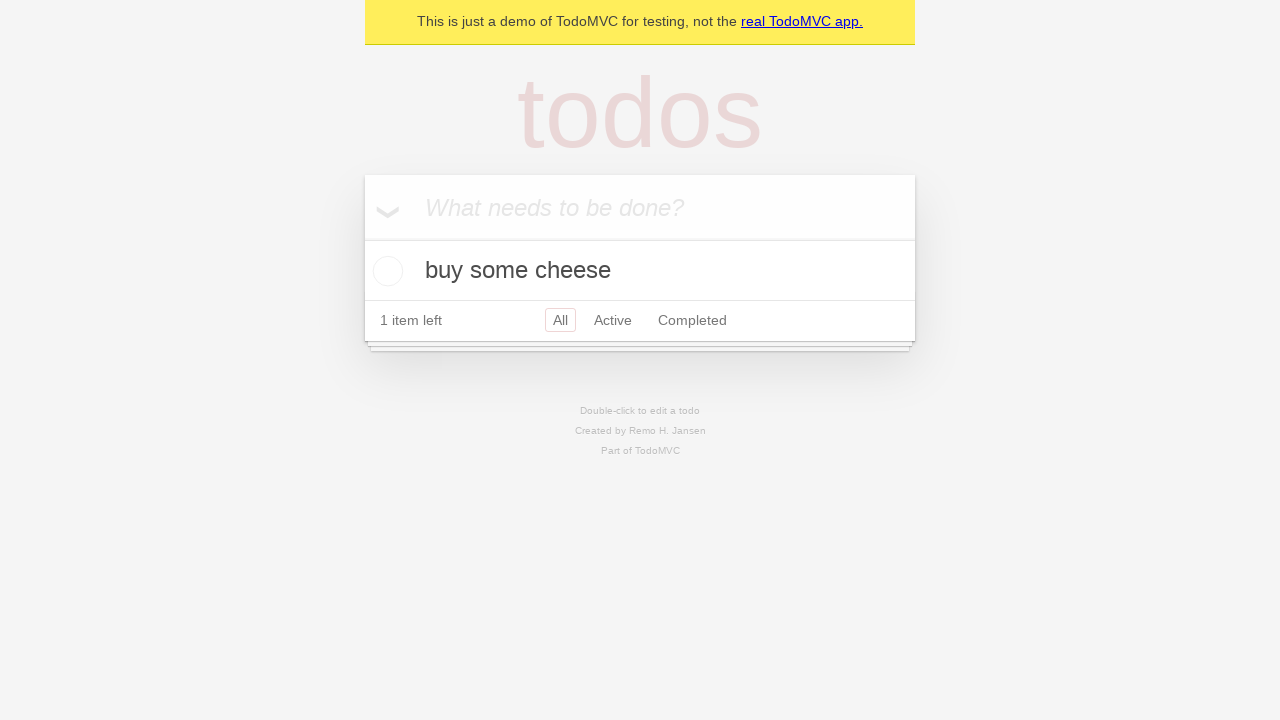

Filled todo input with 'feed the cat' on internal:attr=[placeholder="What needs to be done?"i]
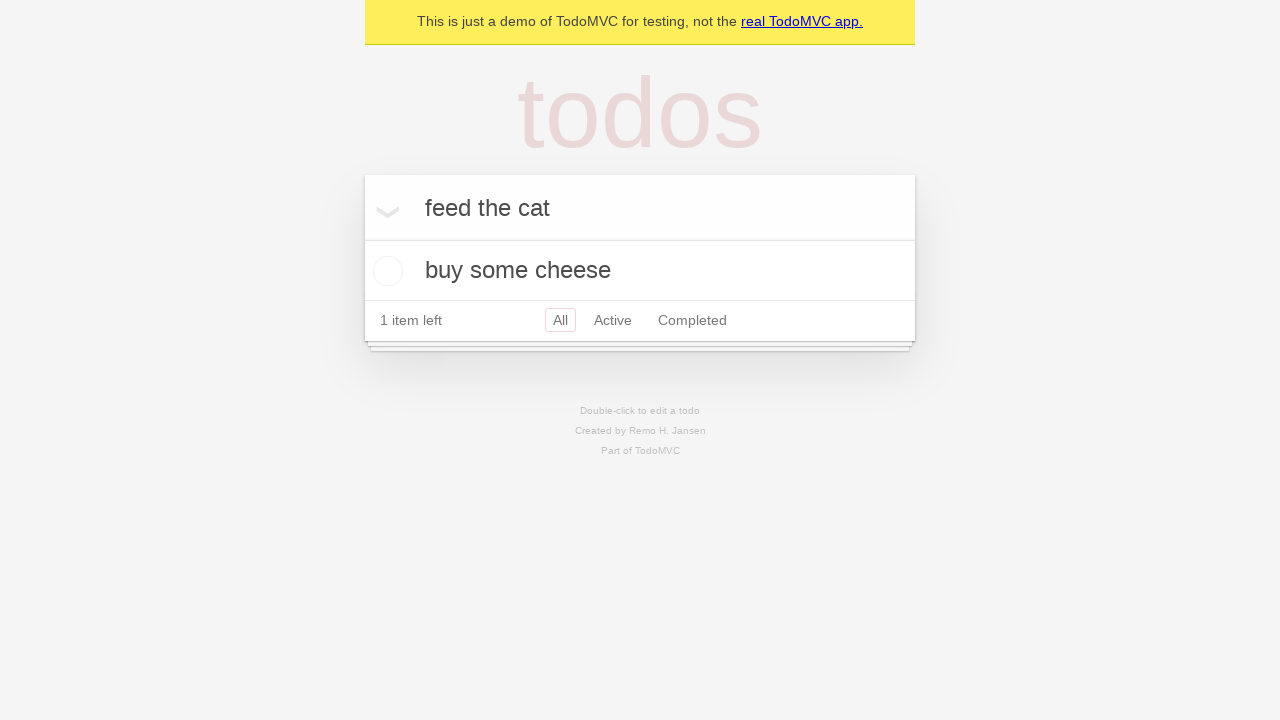

Pressed Enter to add todo 'feed the cat' on internal:attr=[placeholder="What needs to be done?"i]
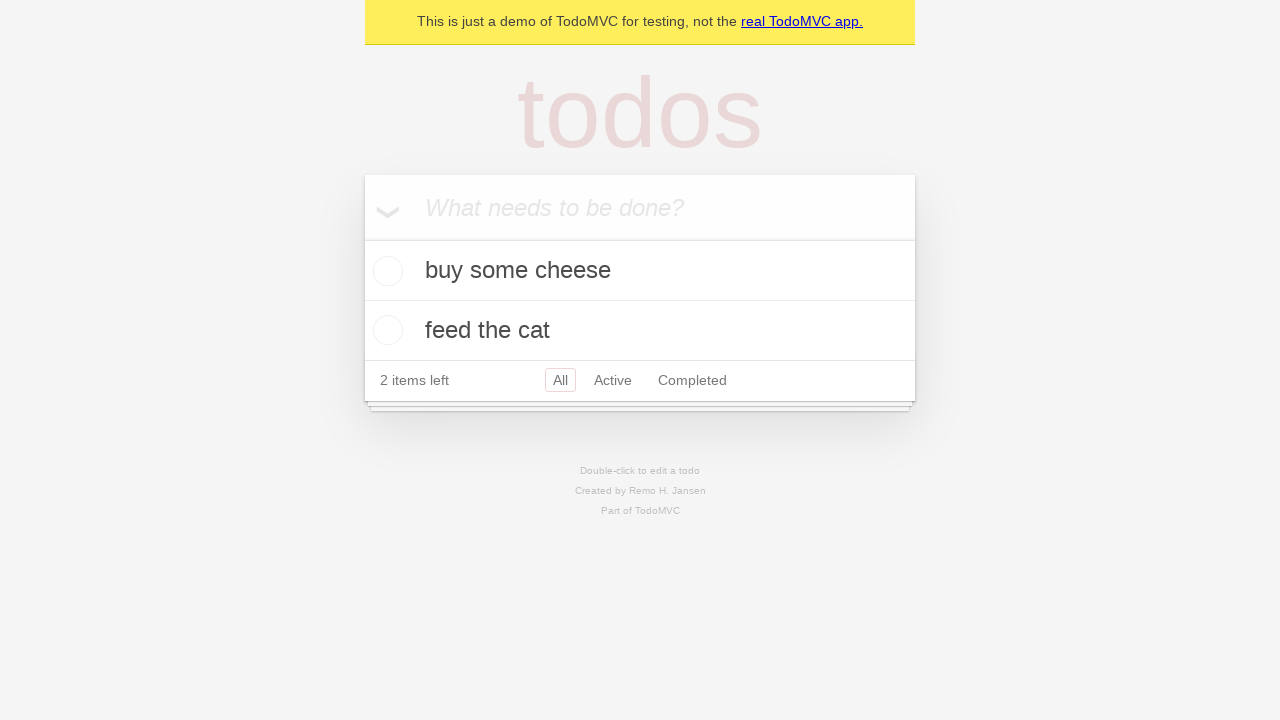

Filled todo input with 'book a doctors appointment' on internal:attr=[placeholder="What needs to be done?"i]
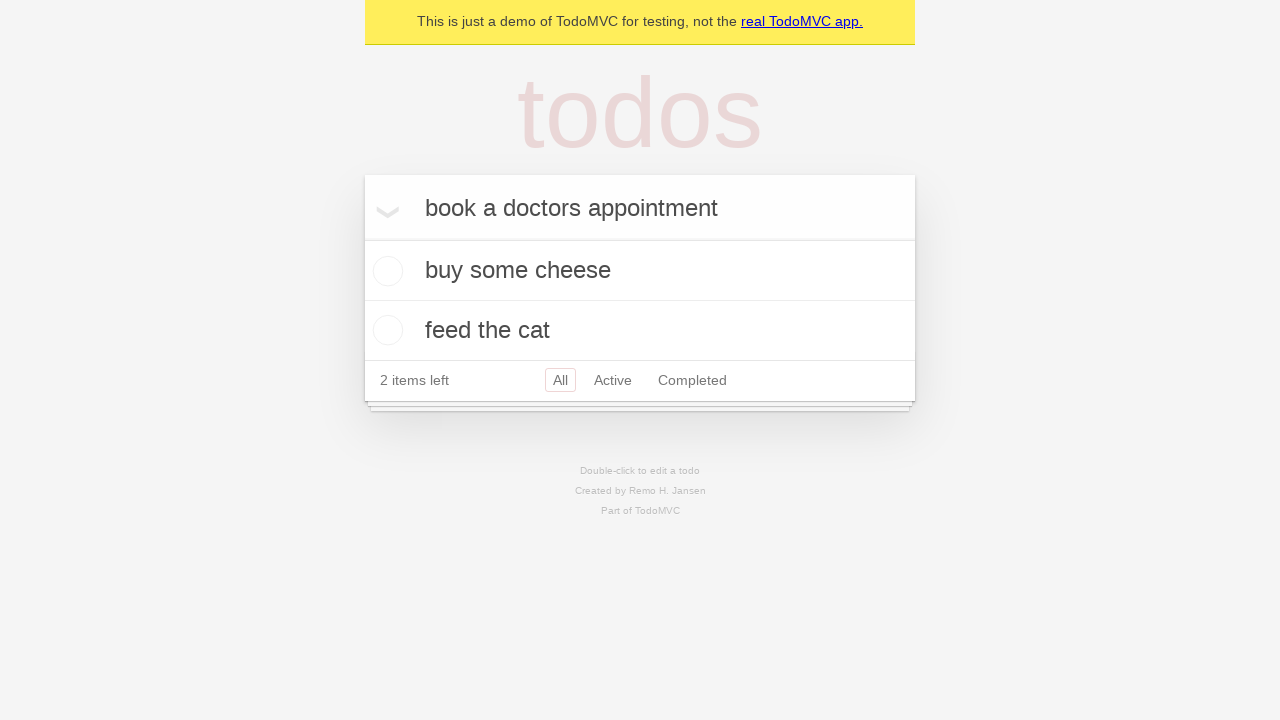

Pressed Enter to add todo 'book a doctors appointment' on internal:attr=[placeholder="What needs to be done?"i]
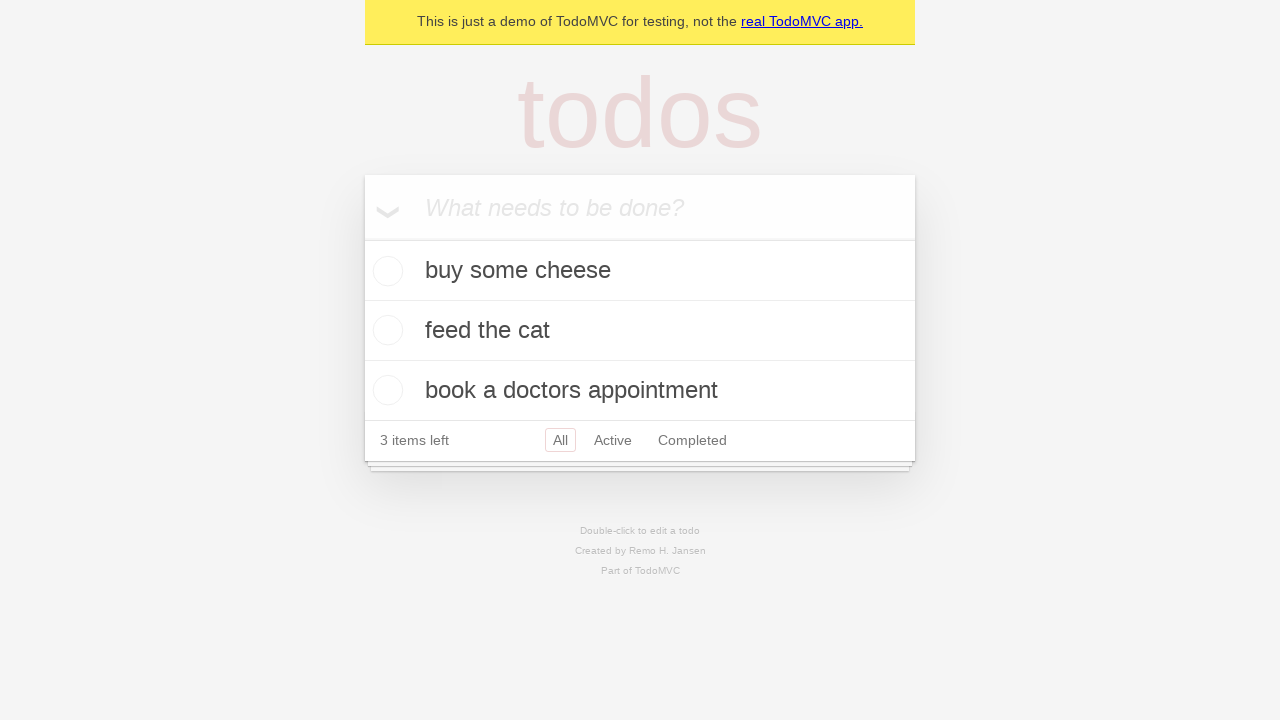

Checked the second todo item at (385, 330) on internal:testid=[data-testid="todo-item"s] >> nth=1 >> internal:role=checkbox
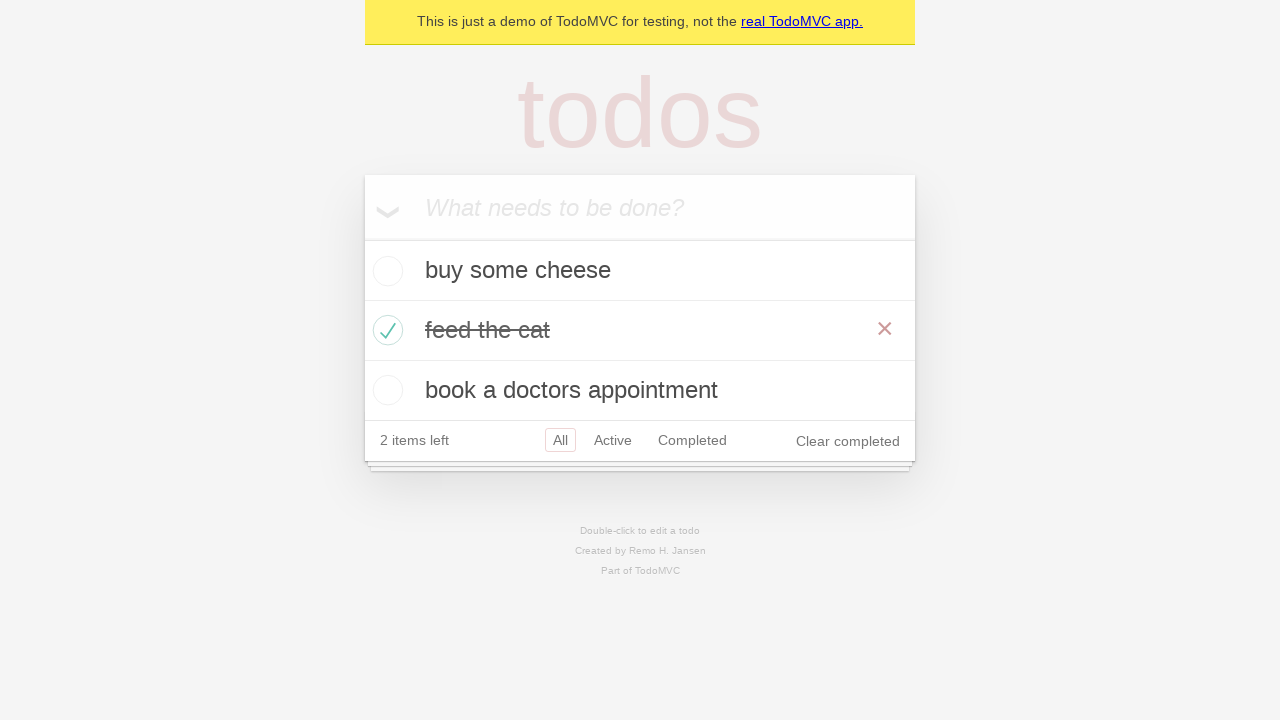

Clicked Active filter to display active todos at (613, 440) on internal:role=link[name="Active"i]
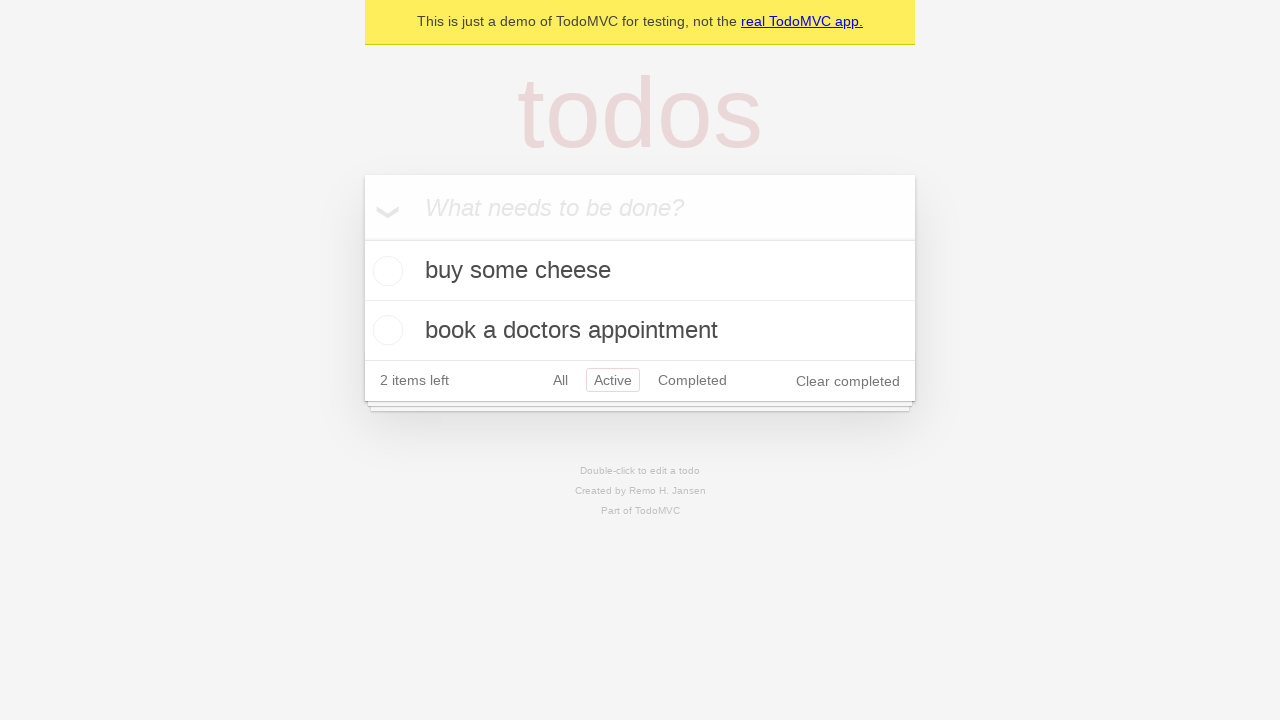

Clicked Completed filter to display completed todos at (692, 380) on internal:role=link[name="Completed"i]
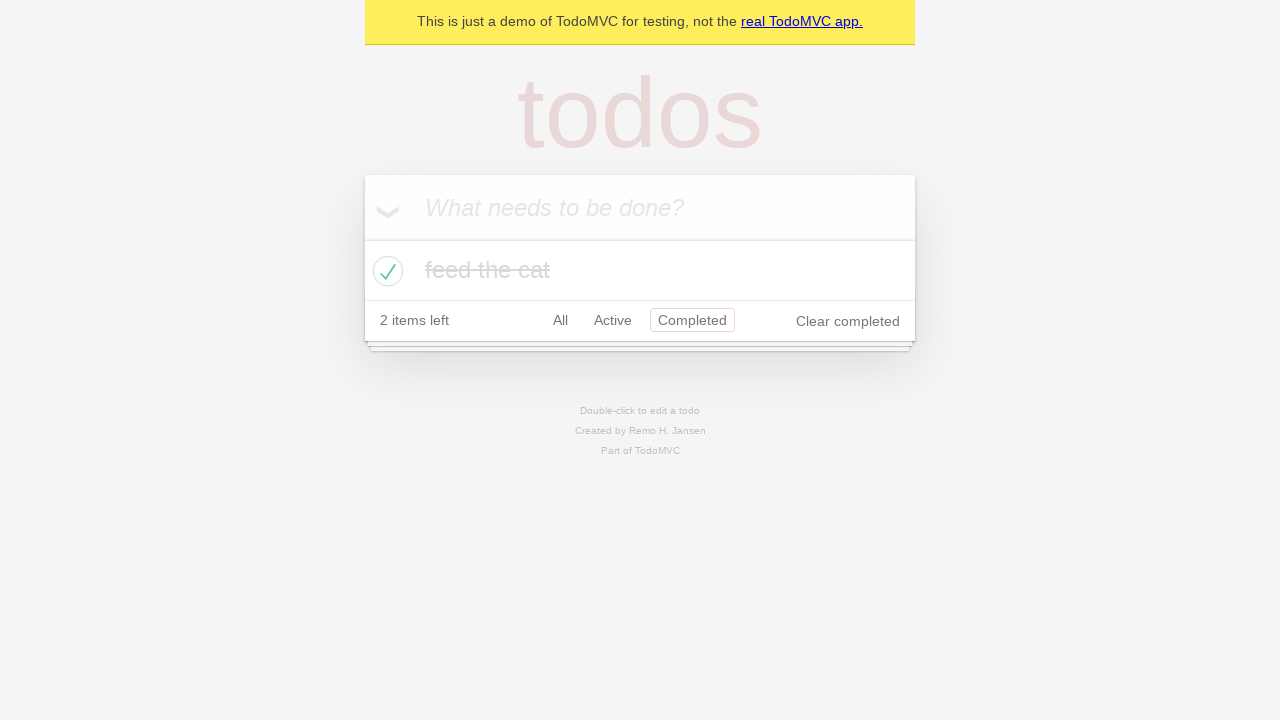

Clicked All filter to display all items at (560, 320) on internal:role=link[name="All"i]
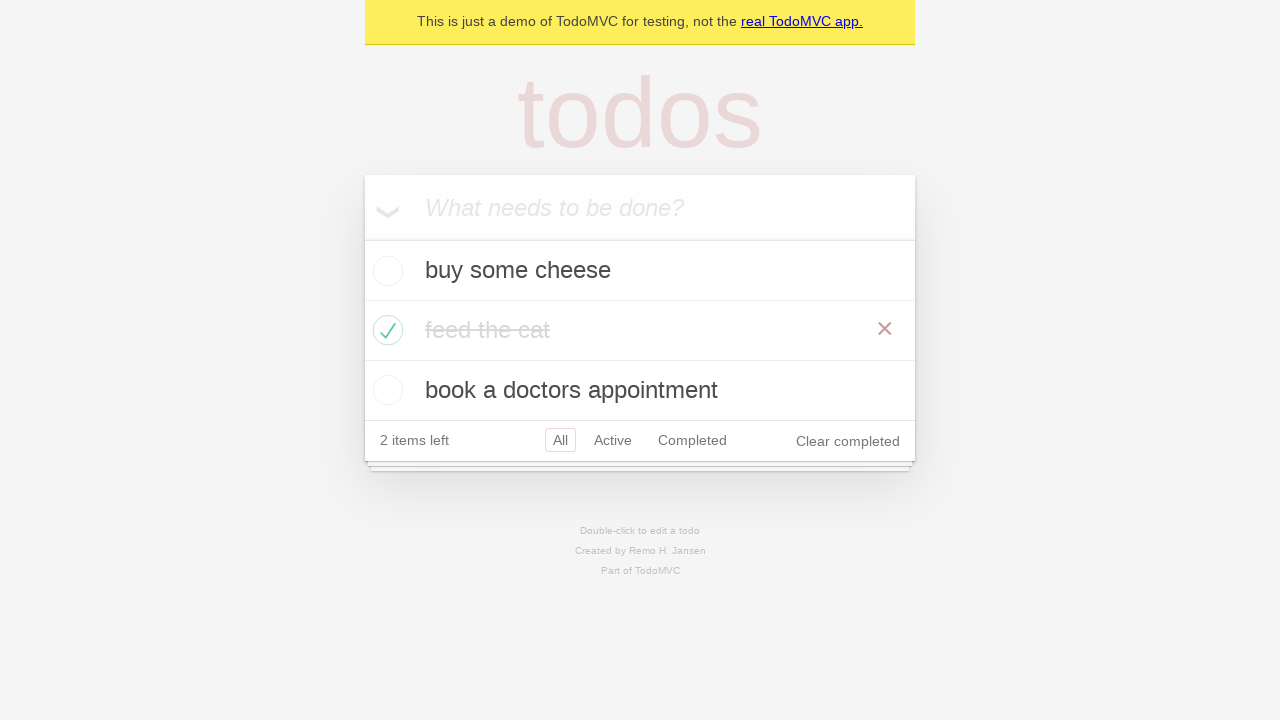

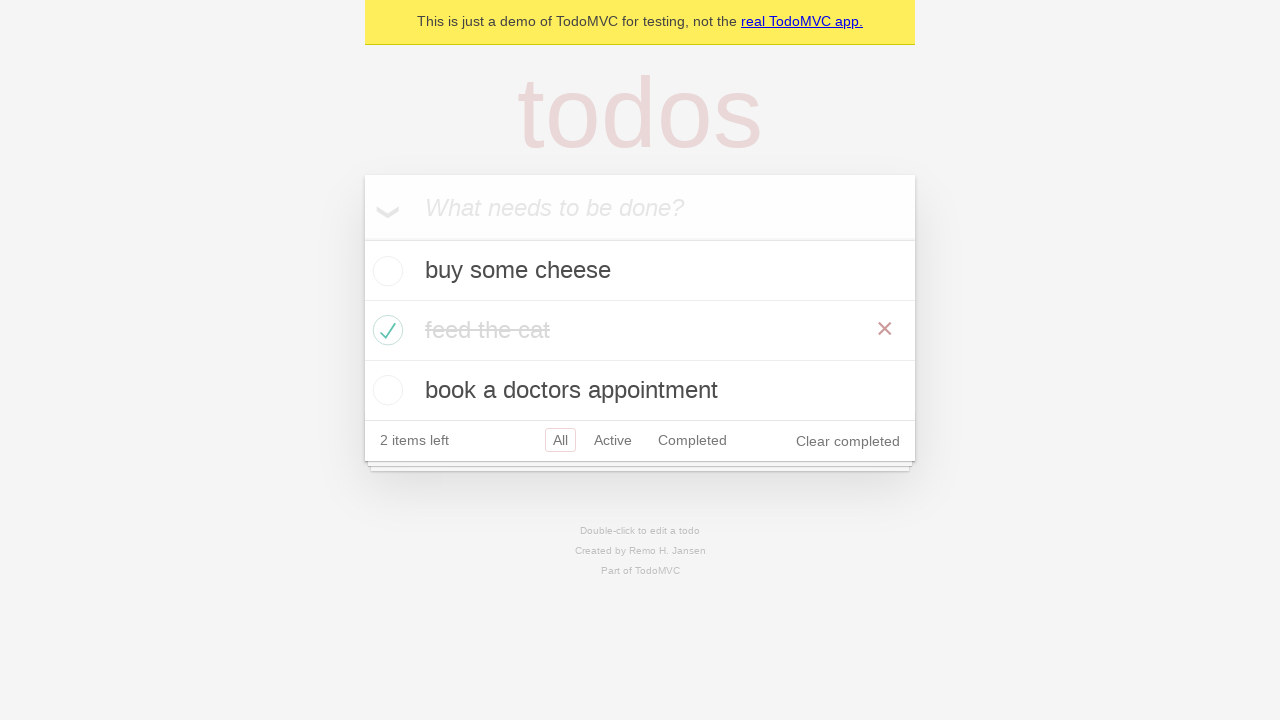